Tests opening a new browser window and navigating to a second URL while the first page remains open in the original window.

Starting URL: https://www.orangehrm.com/30-day-free-trial/

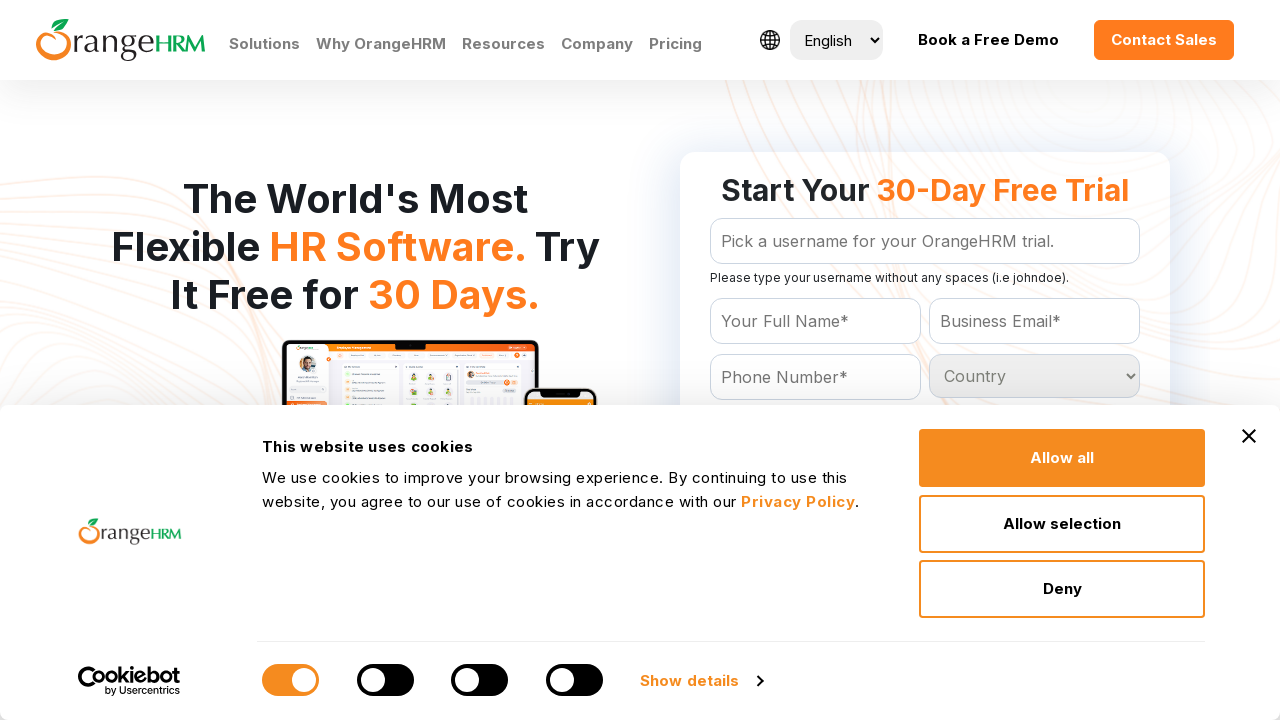

Opened a new browser window
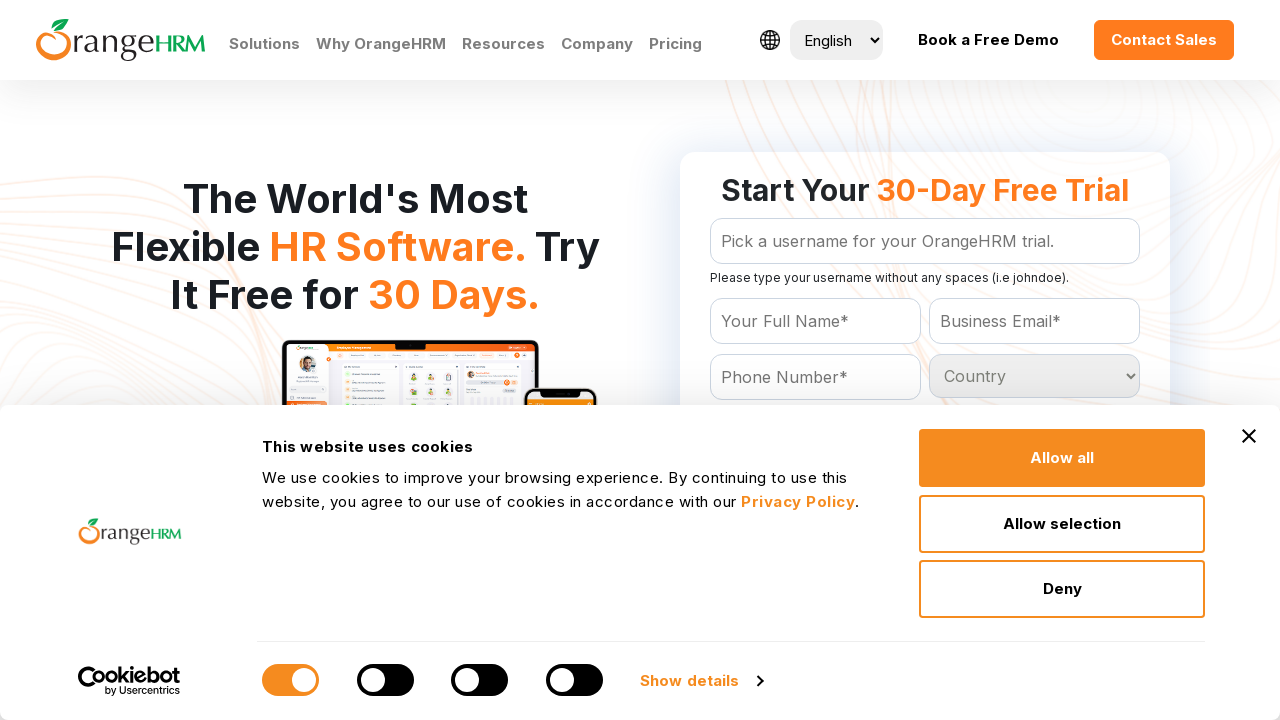

Navigated to https://classic.crmpro.com/ in new window
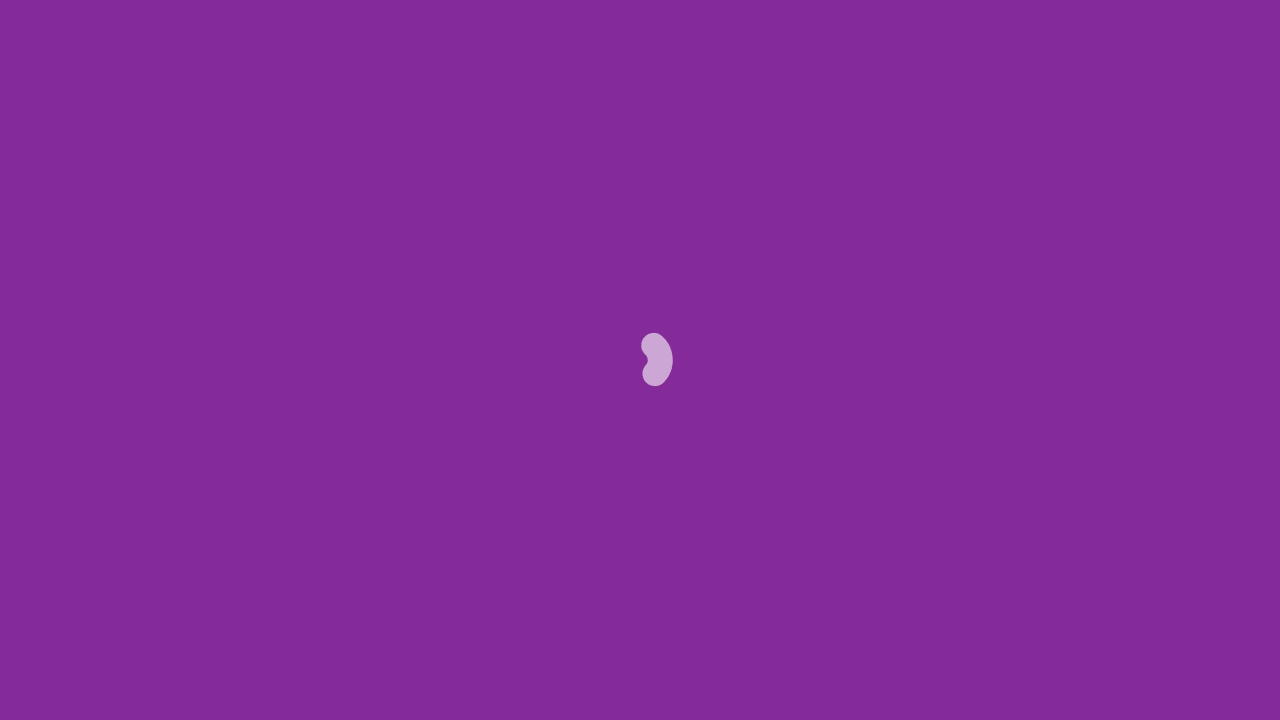

New page DOM content loaded
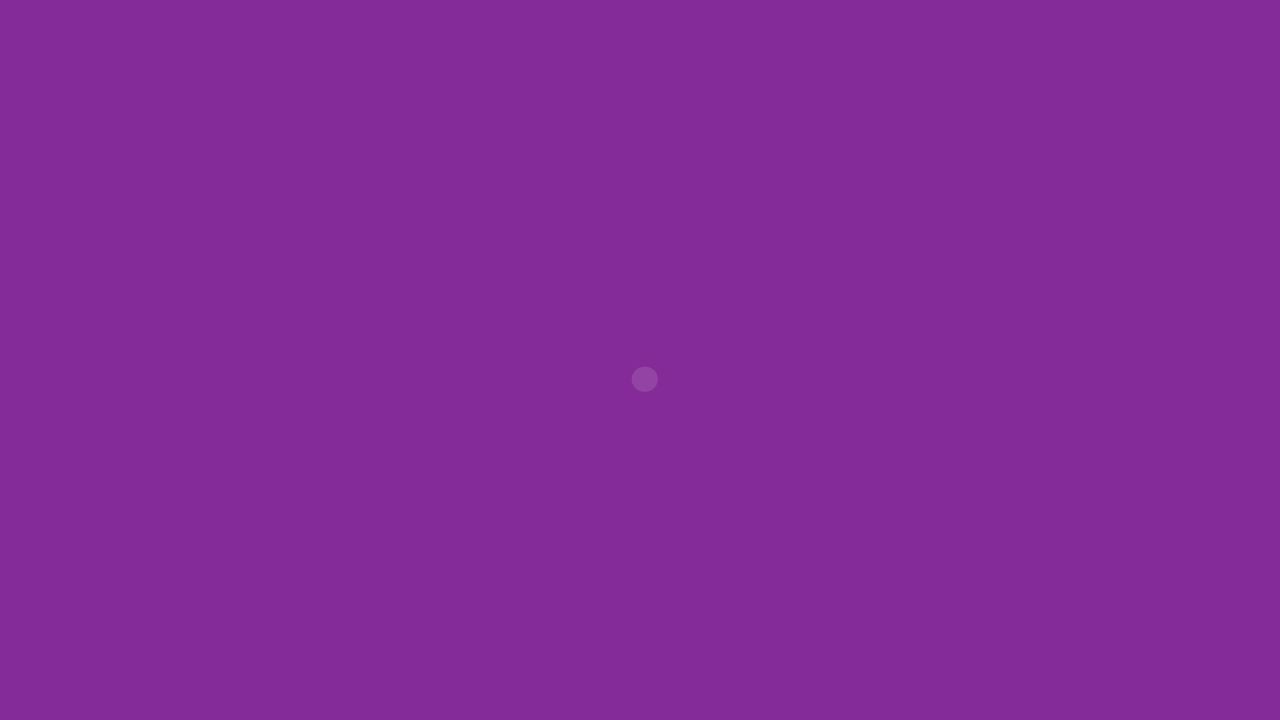

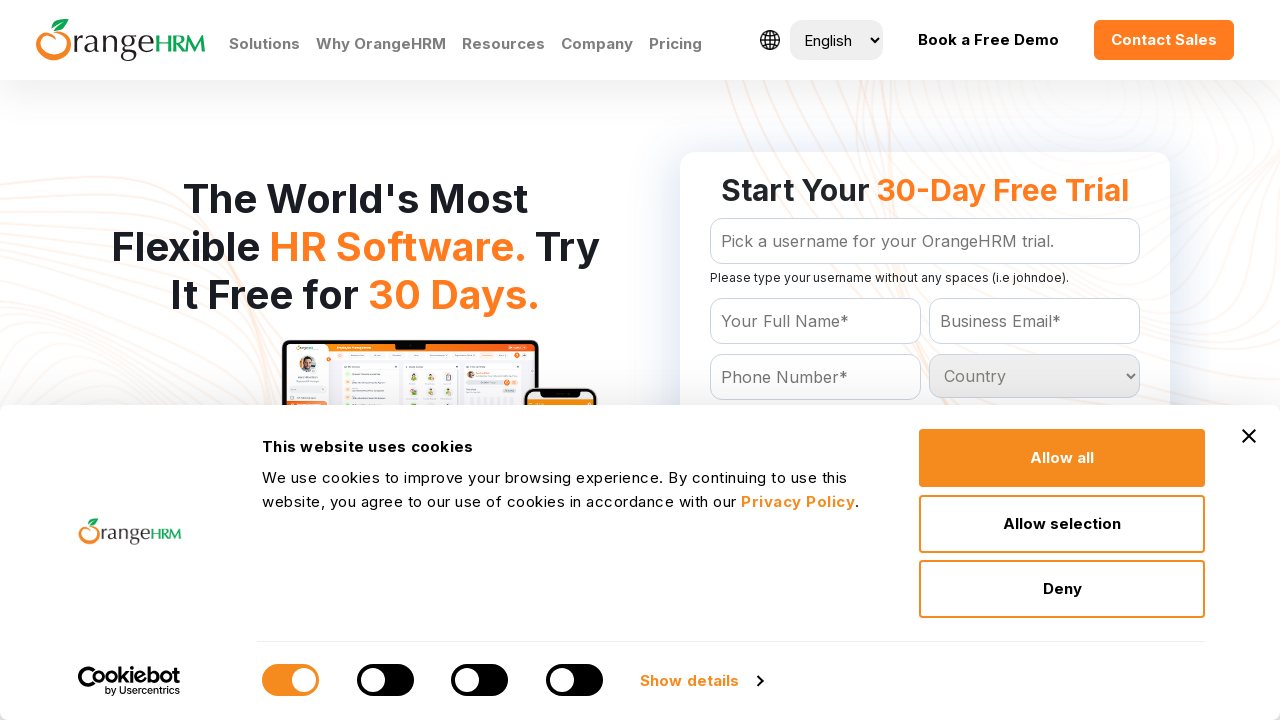